Tests browser navigation commands by navigating between two pages and using back, forward, and refresh functions

Starting URL: https://demo.nopcommerce.com/

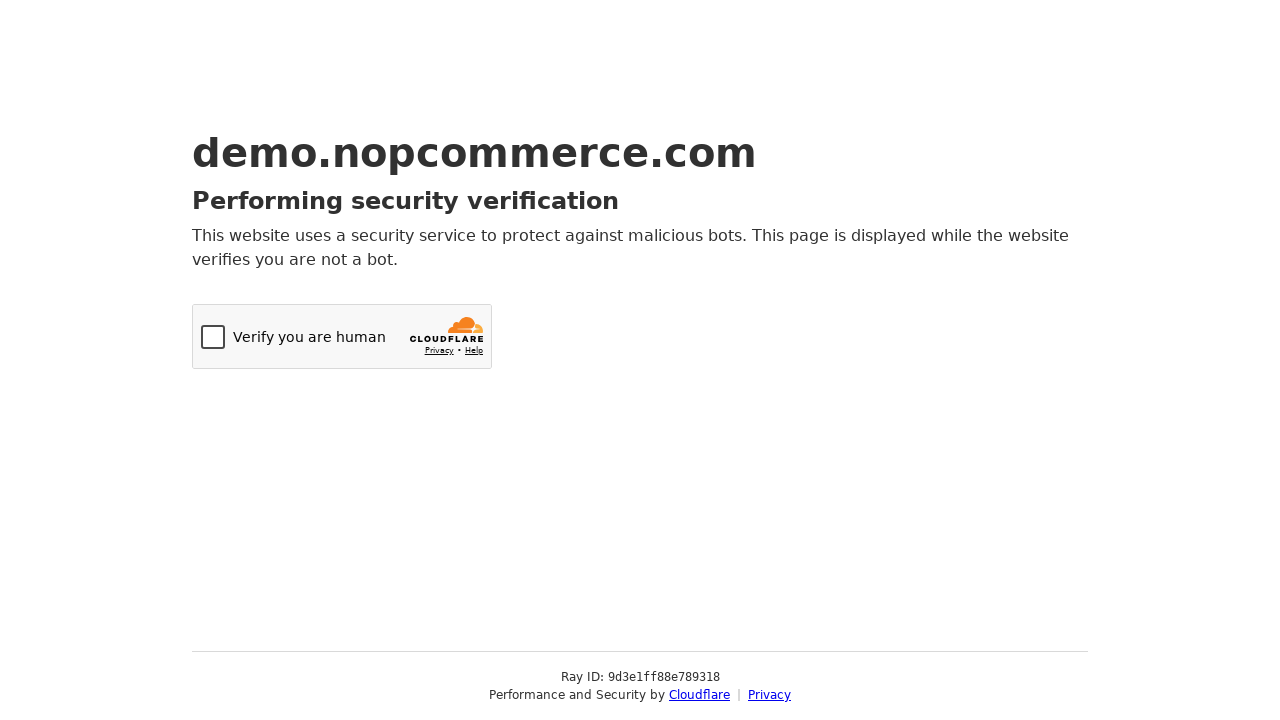

Navigated to Orange HRM login page
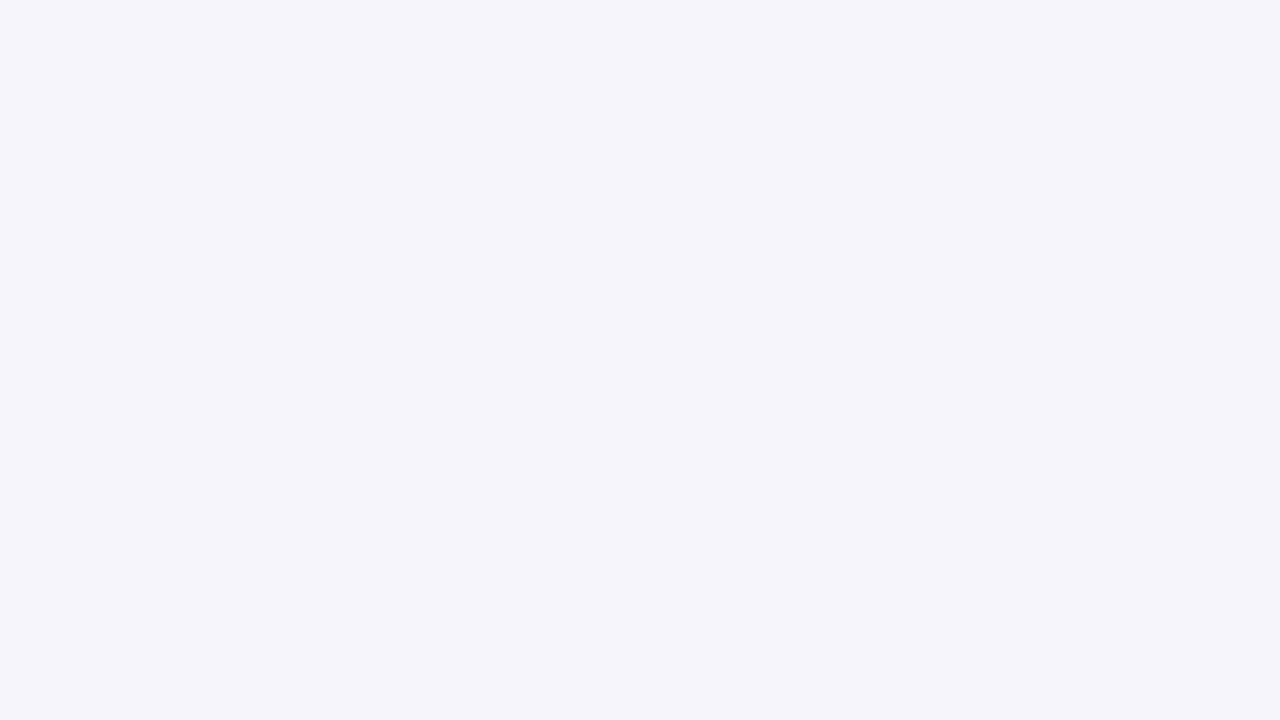

Navigated back to previous page (nopcommerce home)
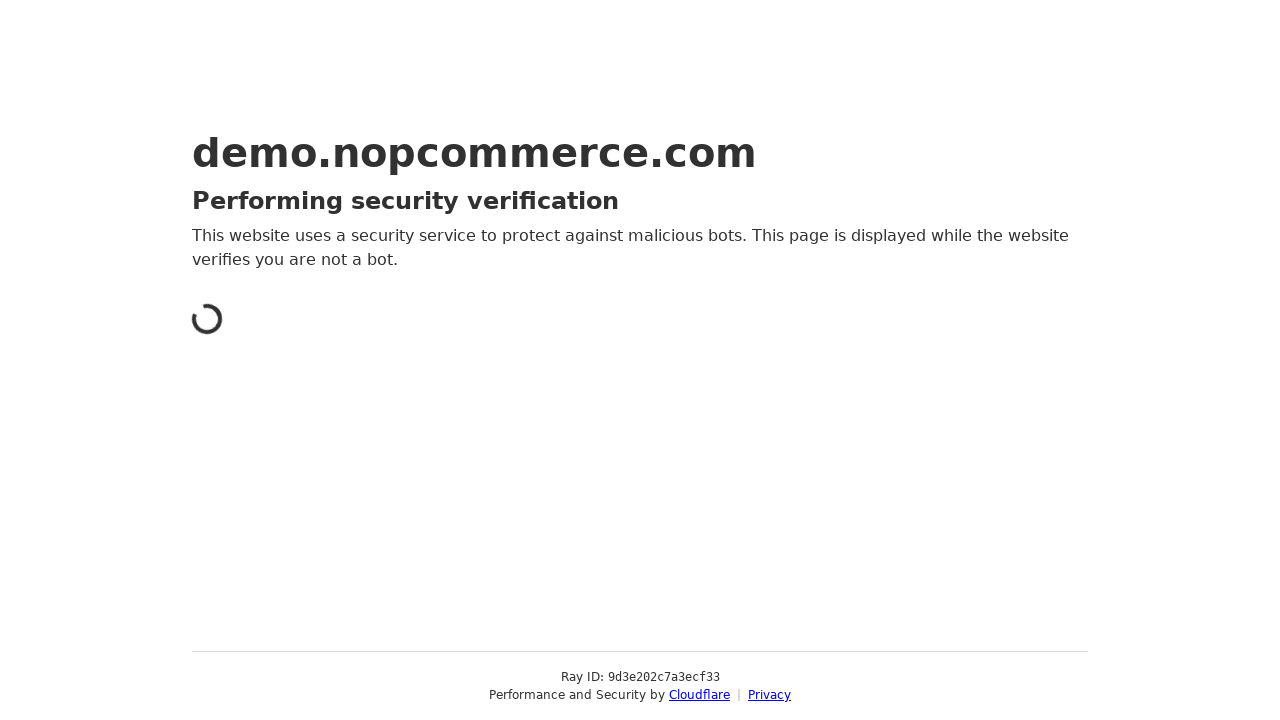

Navigated forward to Orange HRM login page
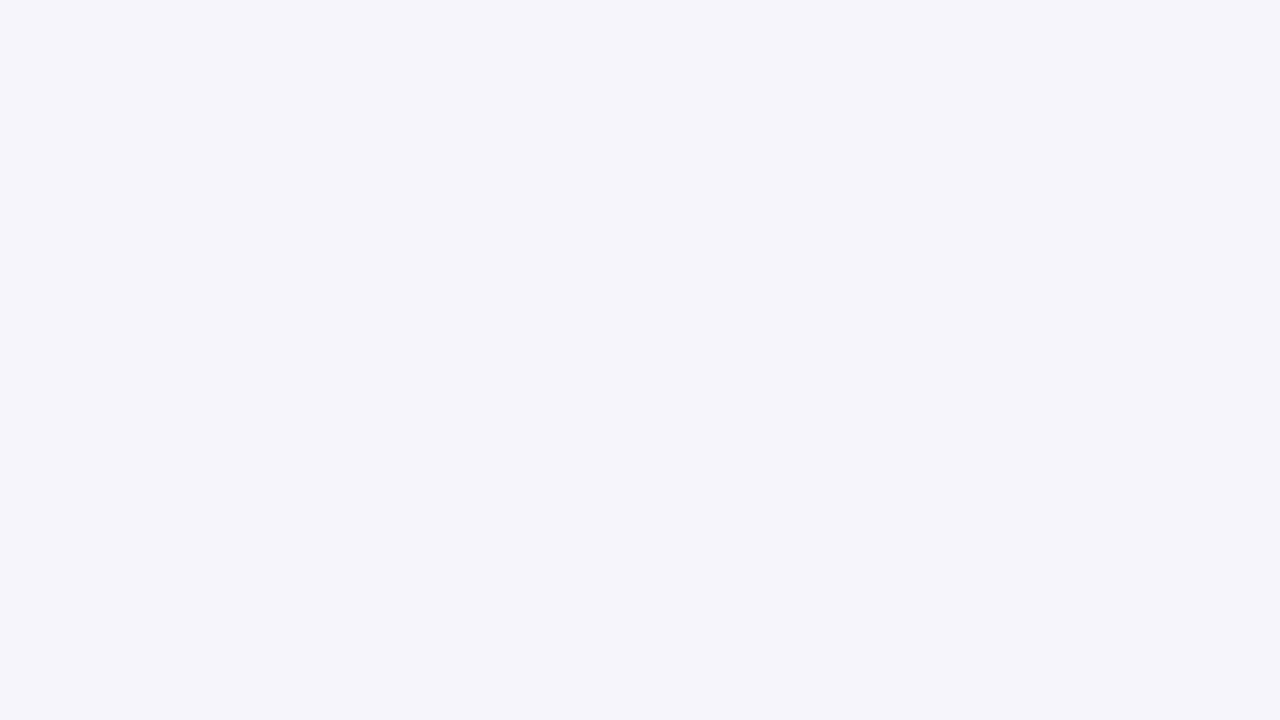

Refreshed the current page
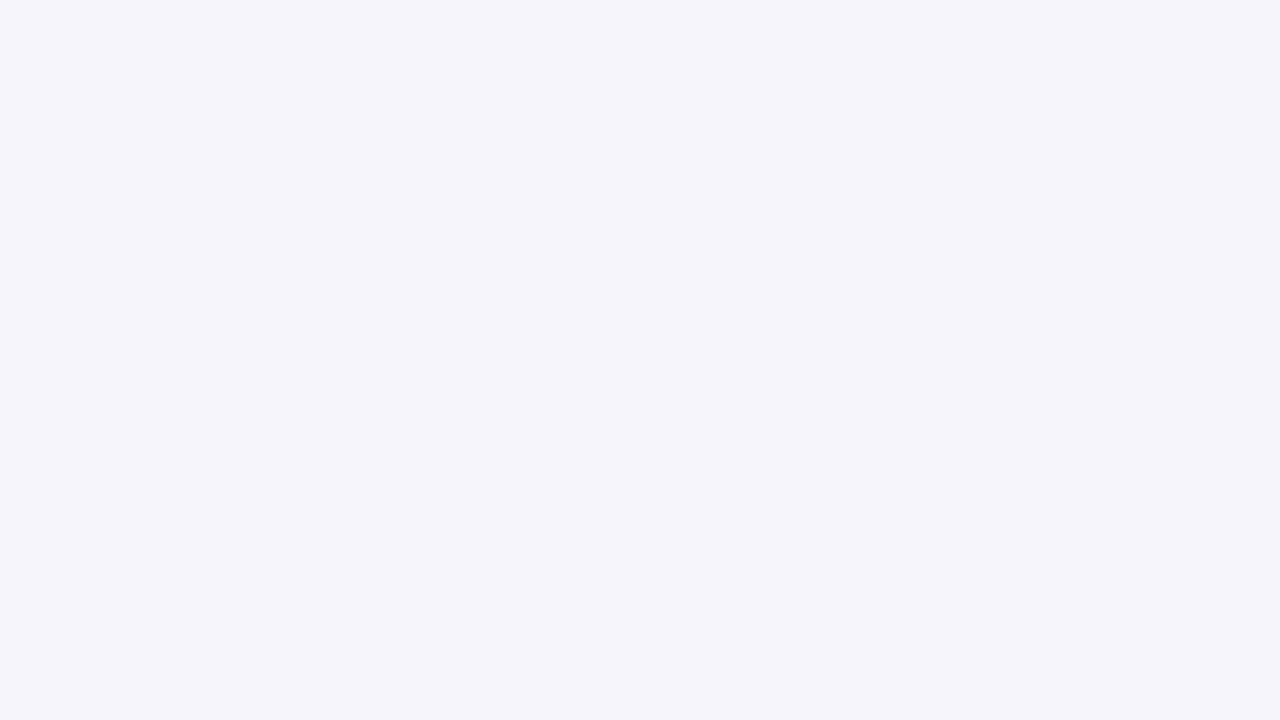

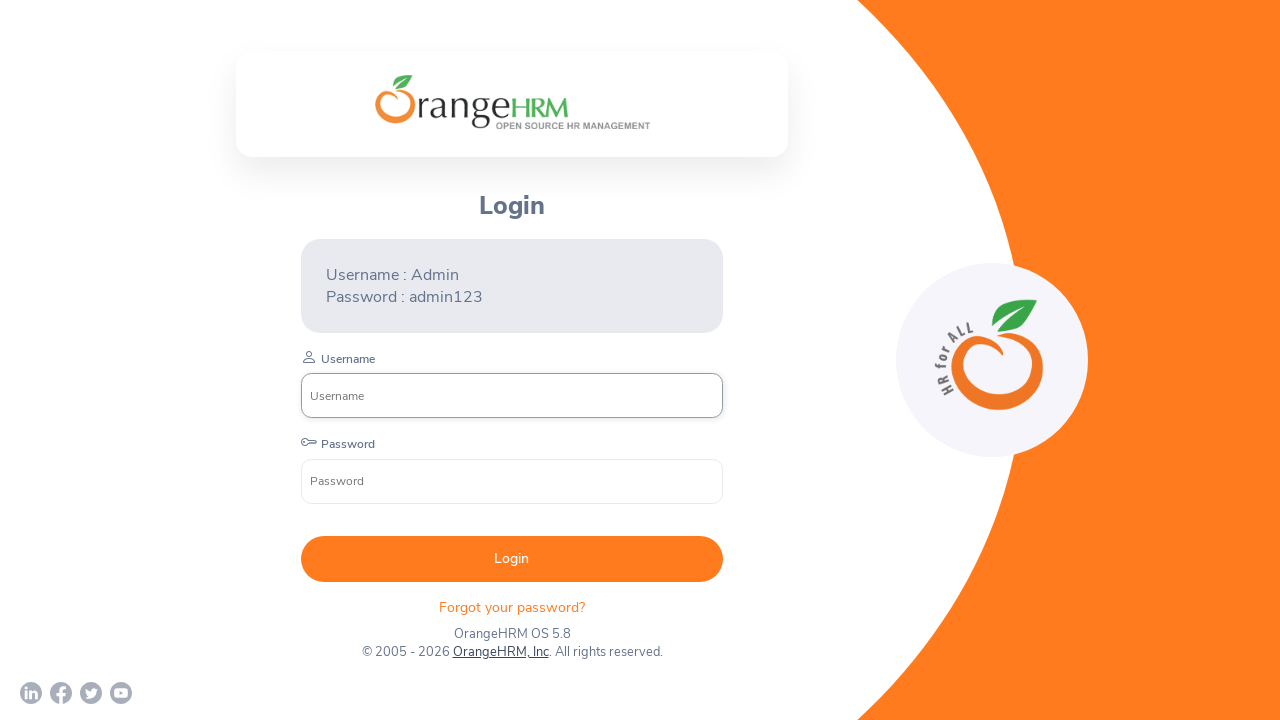